Navigates to Gmail and verifies that the page title contains "Gmail"

Starting URL: http://www.gmail.com

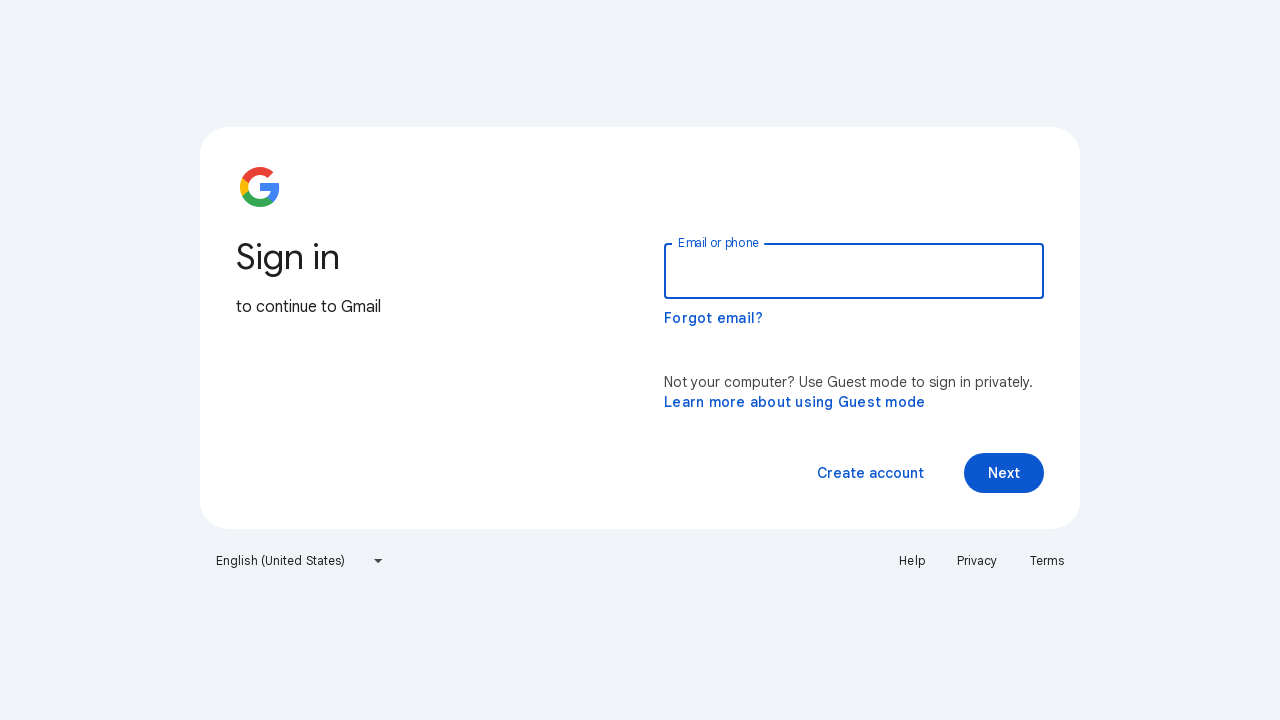

Navigated to Gmail homepage
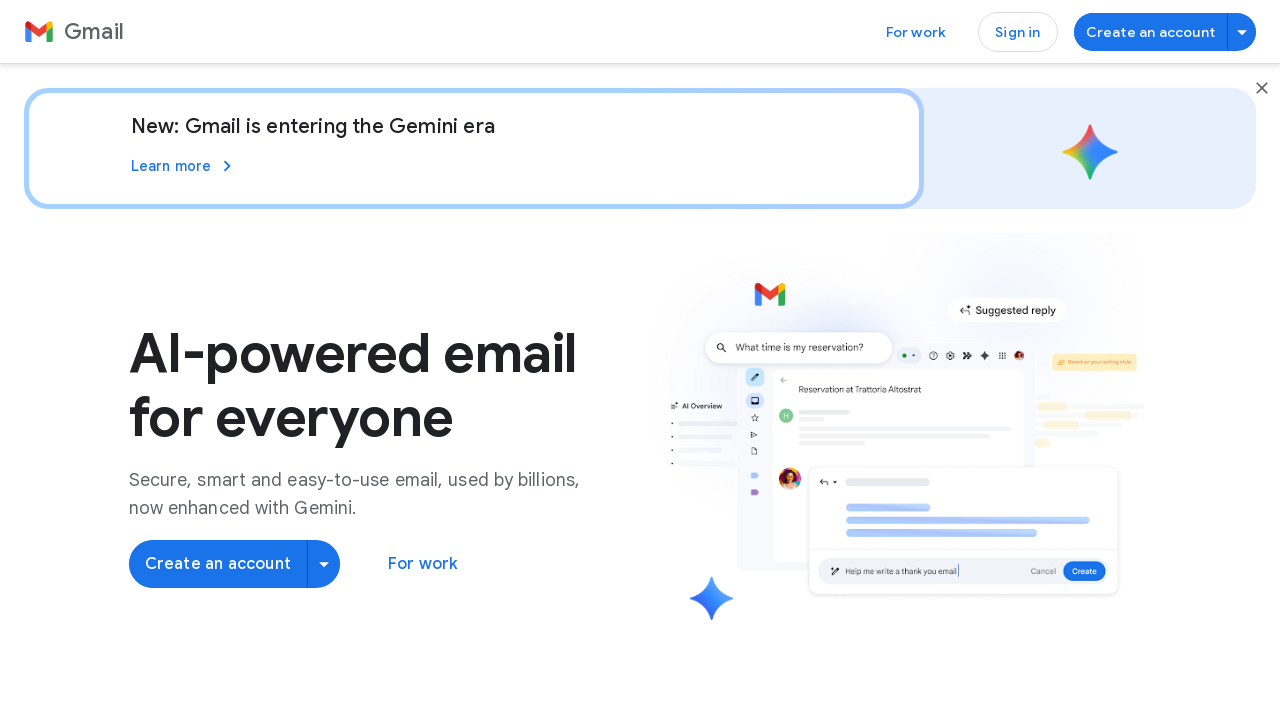

Page loaded and DOM content ready
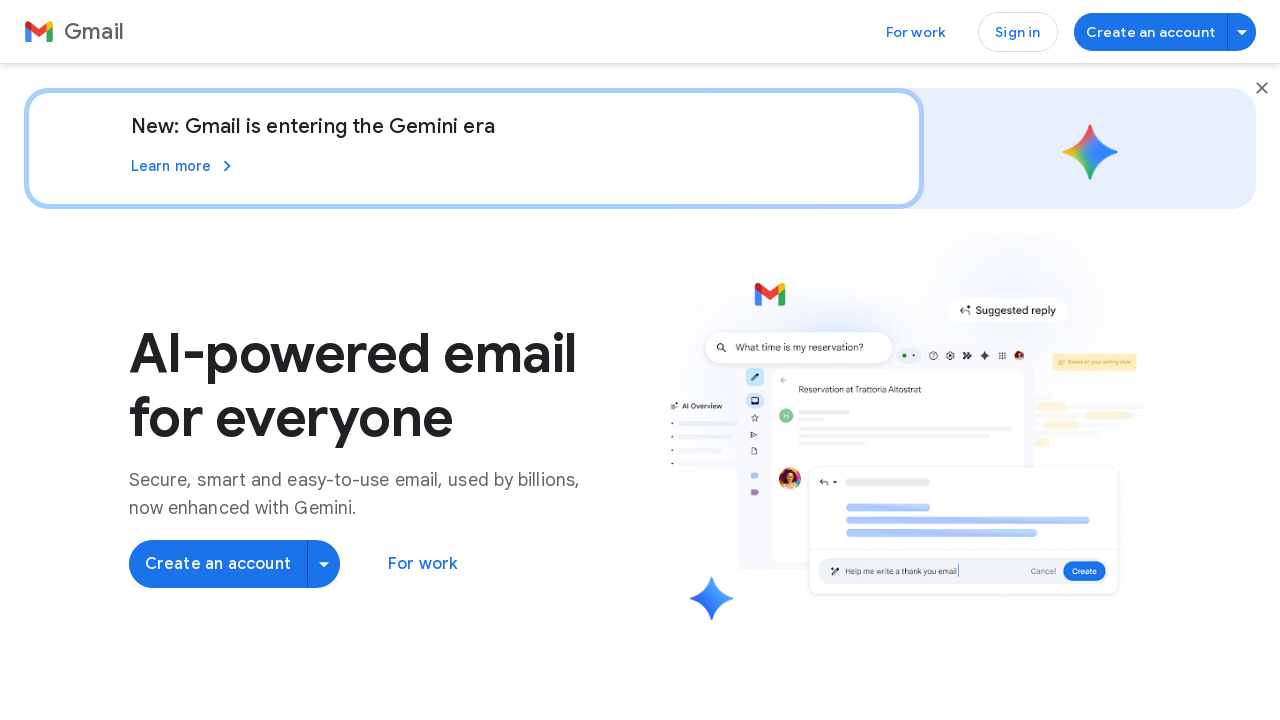

Verified page title contains 'Gmail'
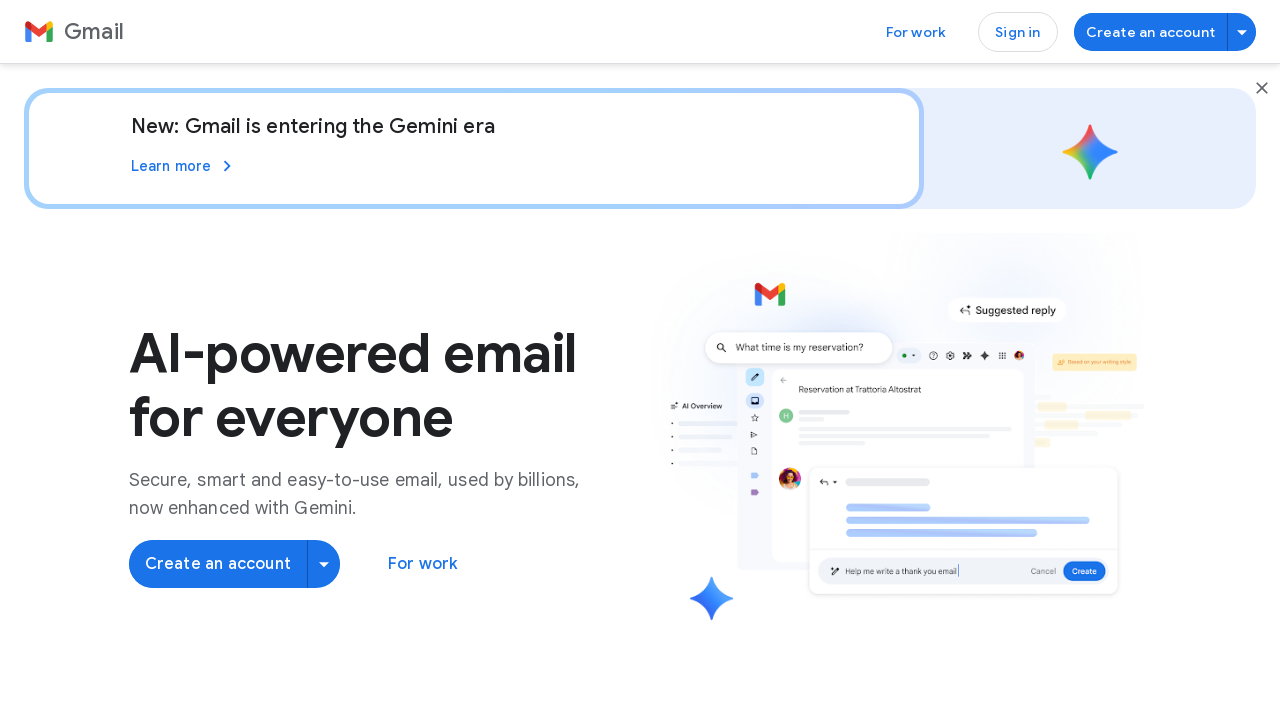

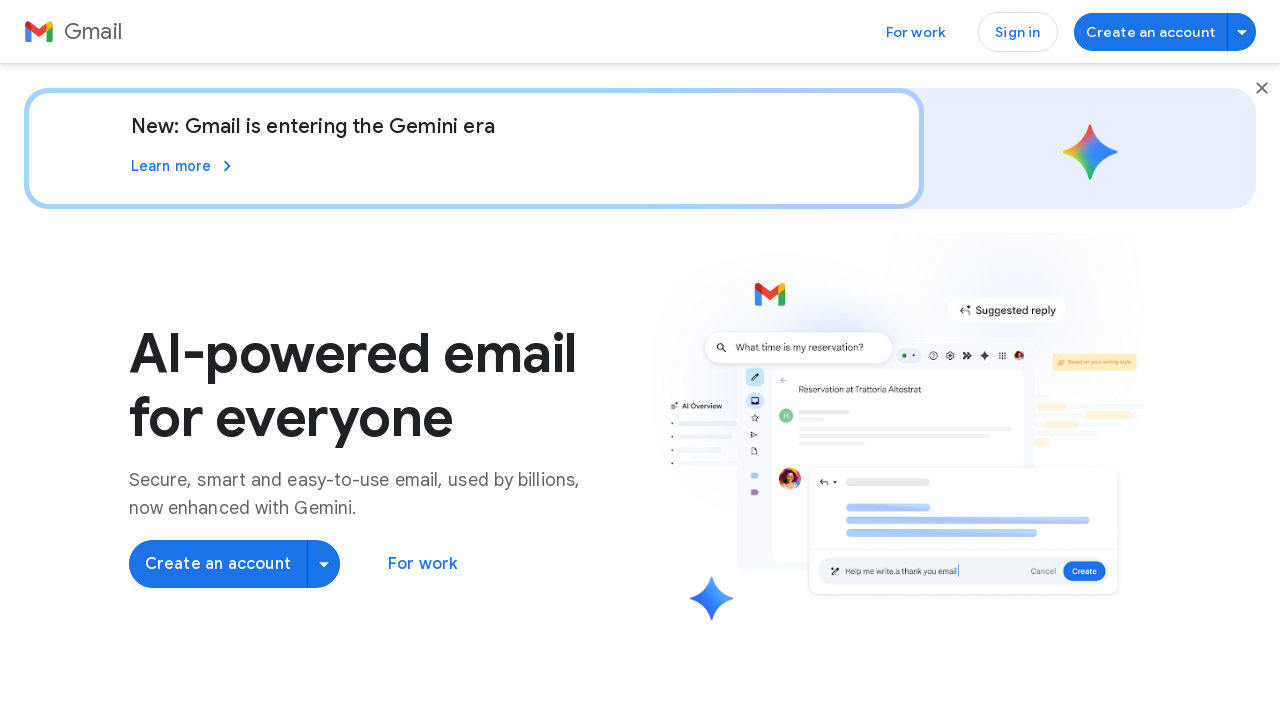